Tests handling a JavaScript confirm dialog by clicking a button twice and dismissing the confirm alerts, then verifying the result text

Starting URL: https://testpages.herokuapp.com/styled/alerts/alert-test.html

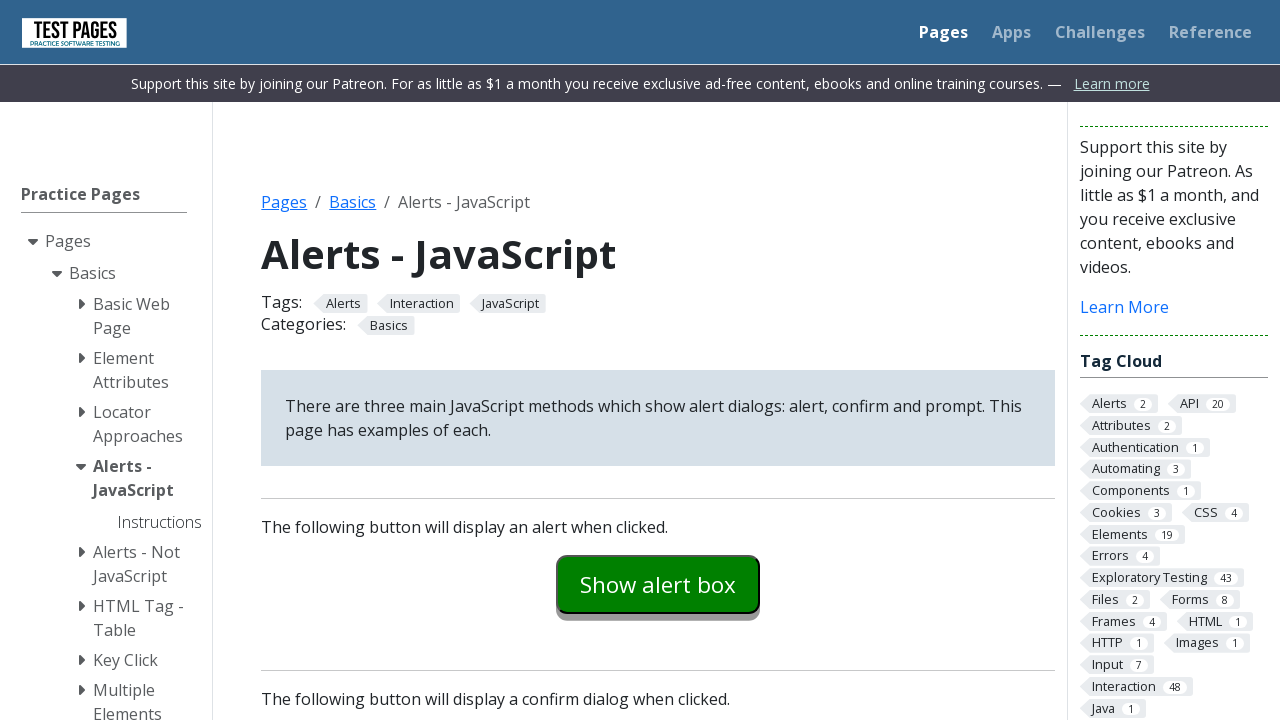

Set up dialog handler to dismiss confirm dialogs
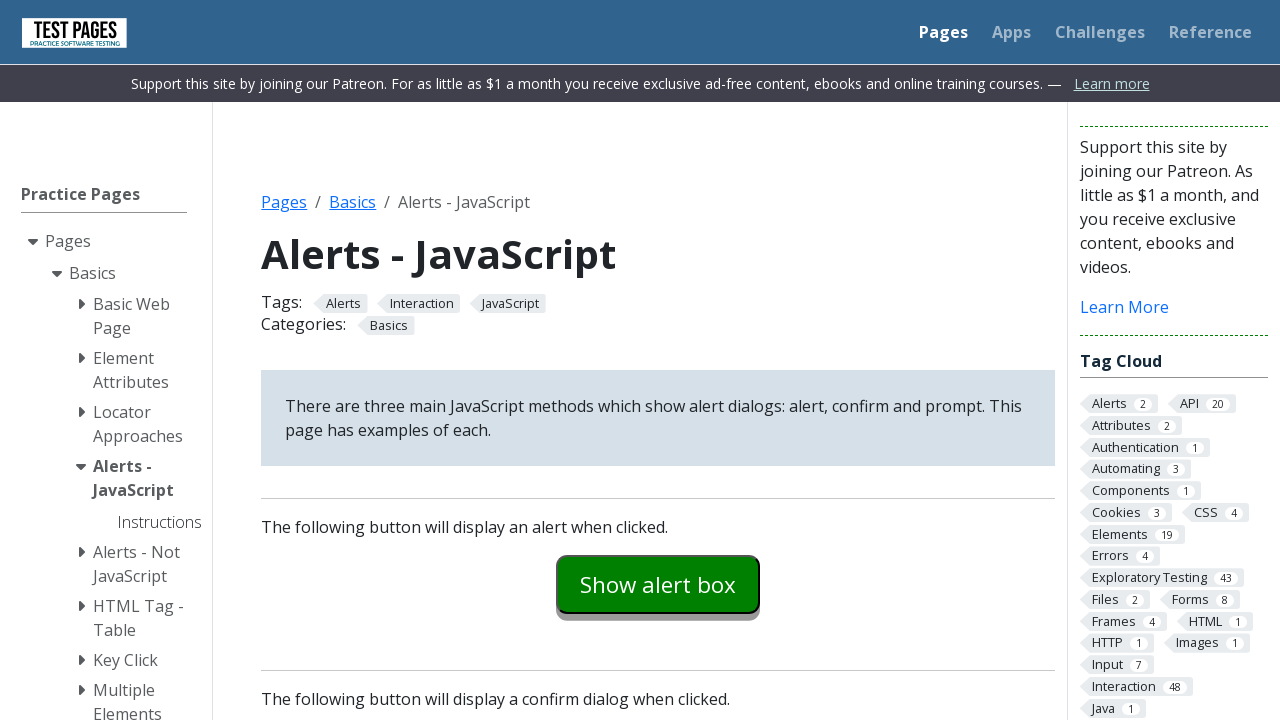

Clicked confirm button (iteration 1) at (658, 360) on #confirmexample
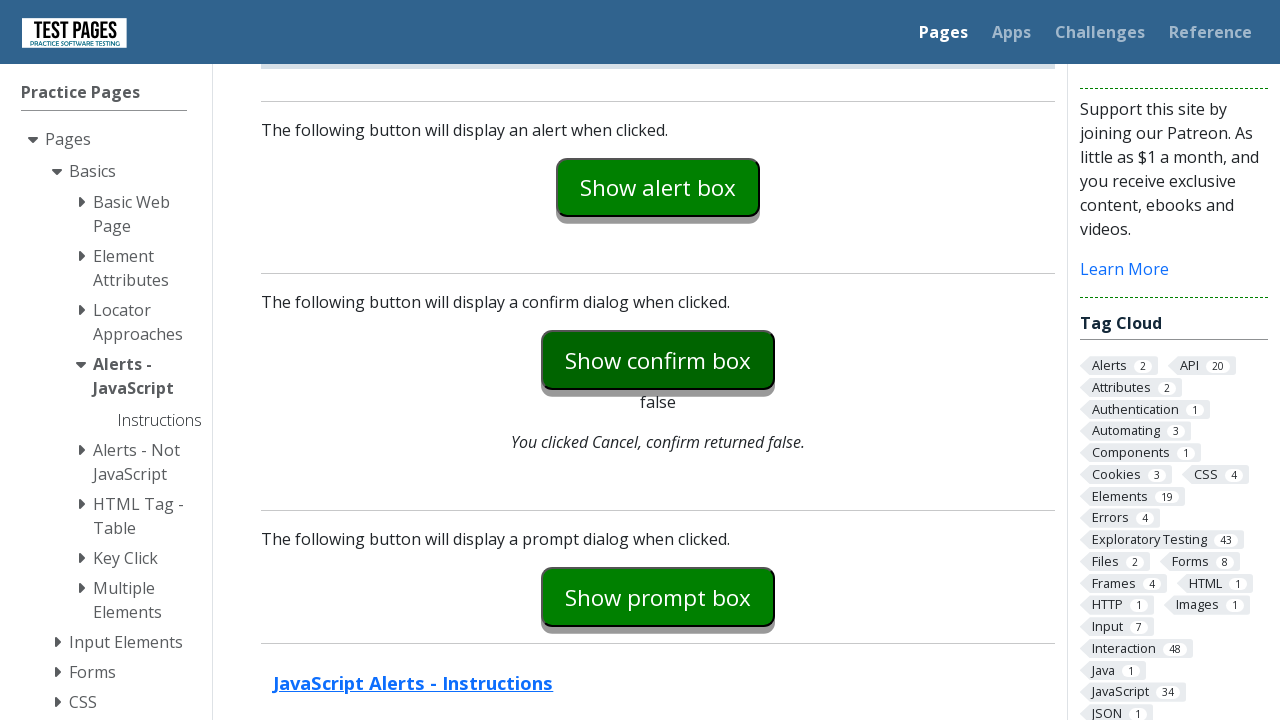

Waited for confirm result element to be visible
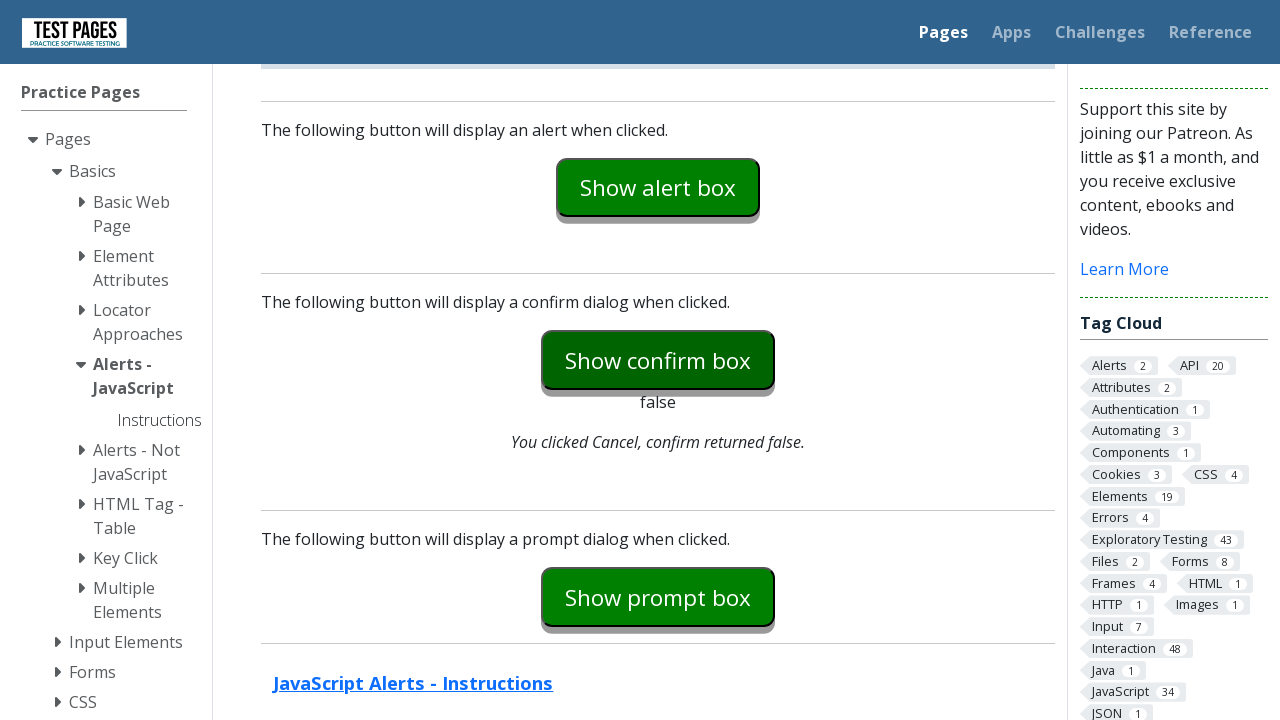

Retrieved confirm result text: 'false'
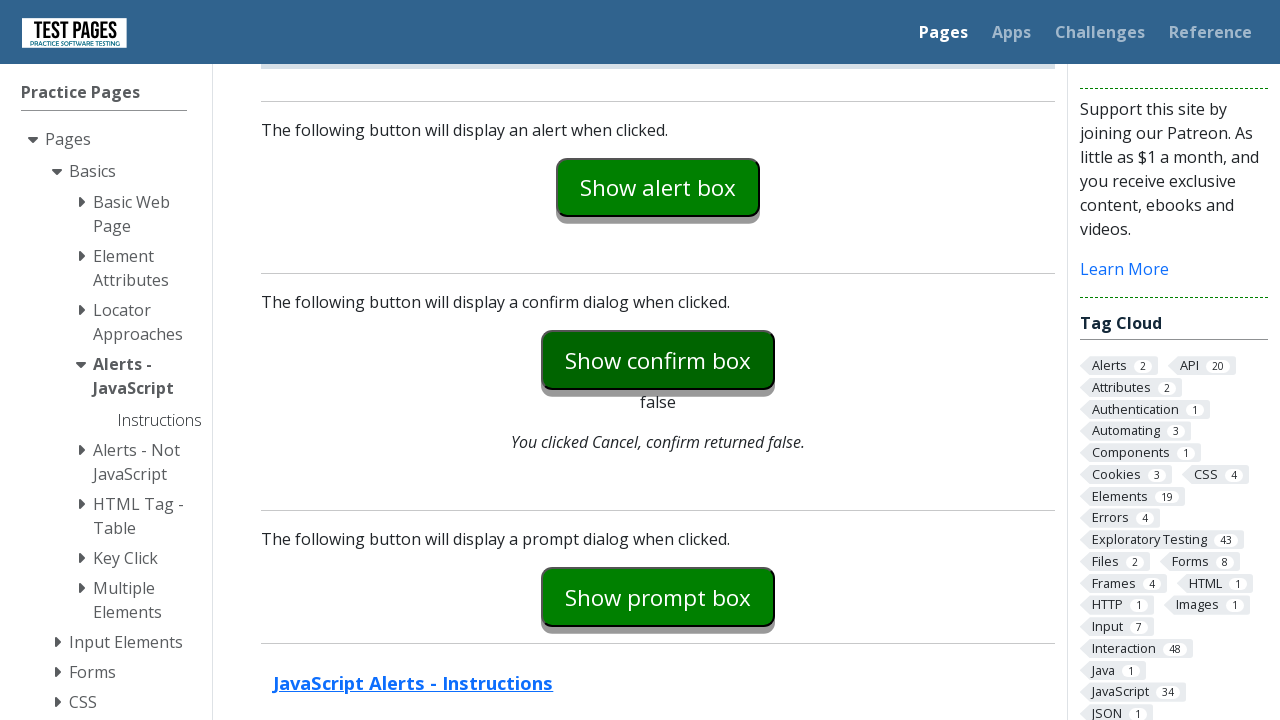

Clicked confirm button (iteration 2) at (658, 360) on #confirmexample
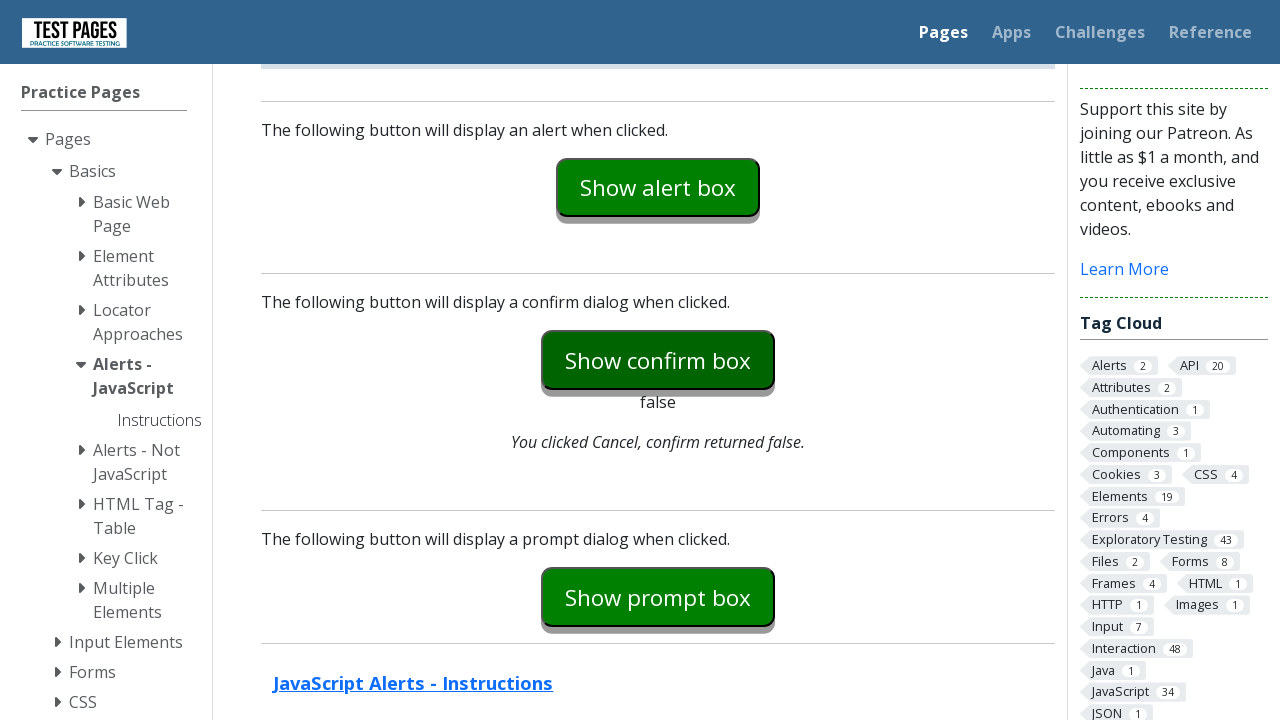

Waited for confirm result element to be visible
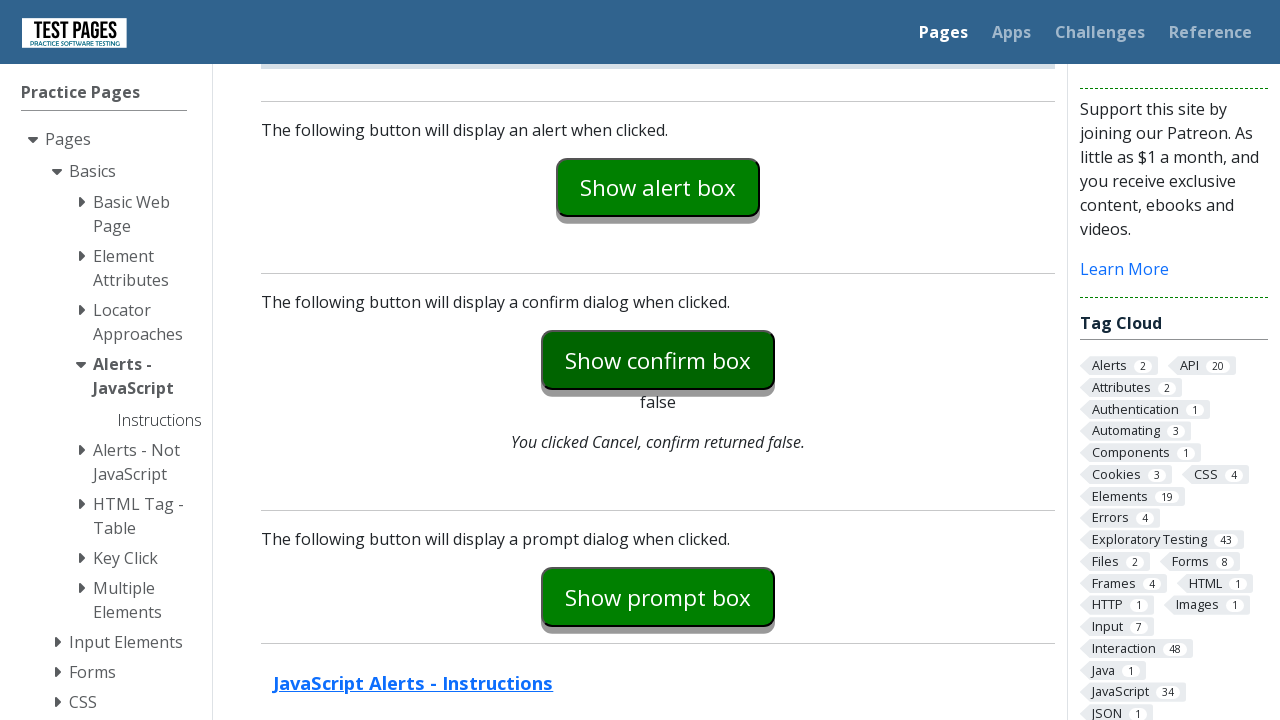

Retrieved confirm result text: 'false'
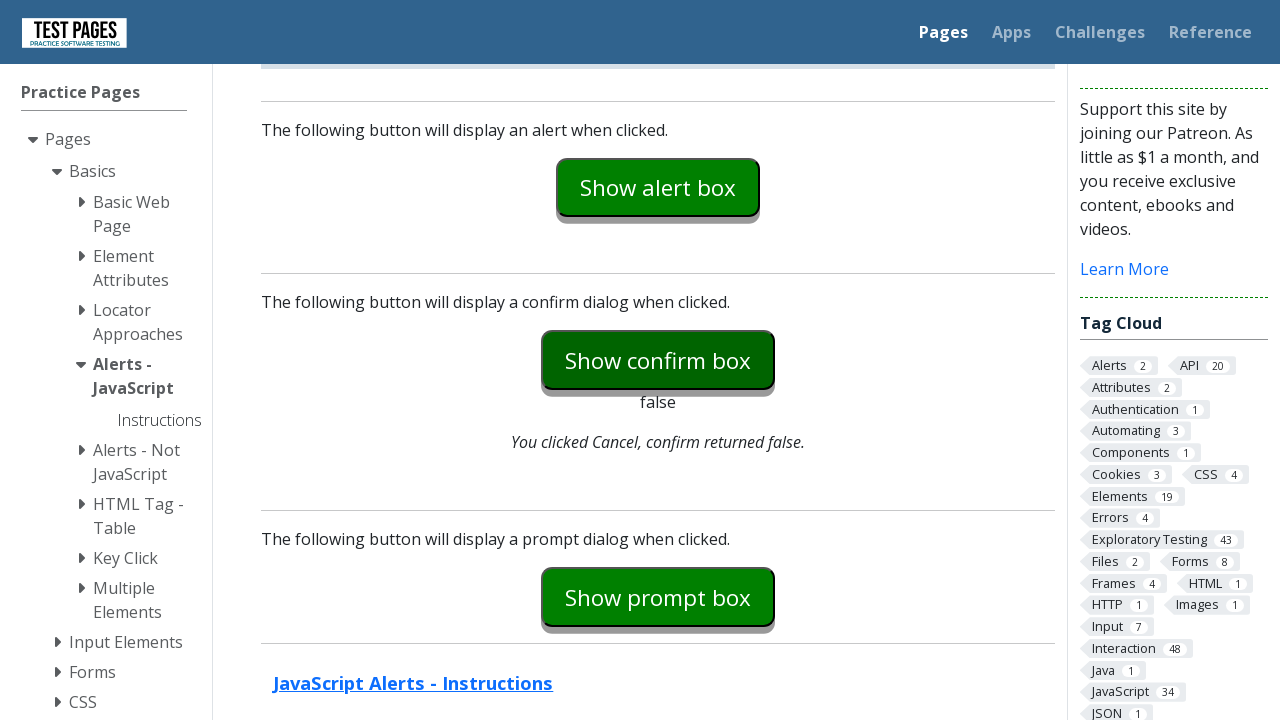

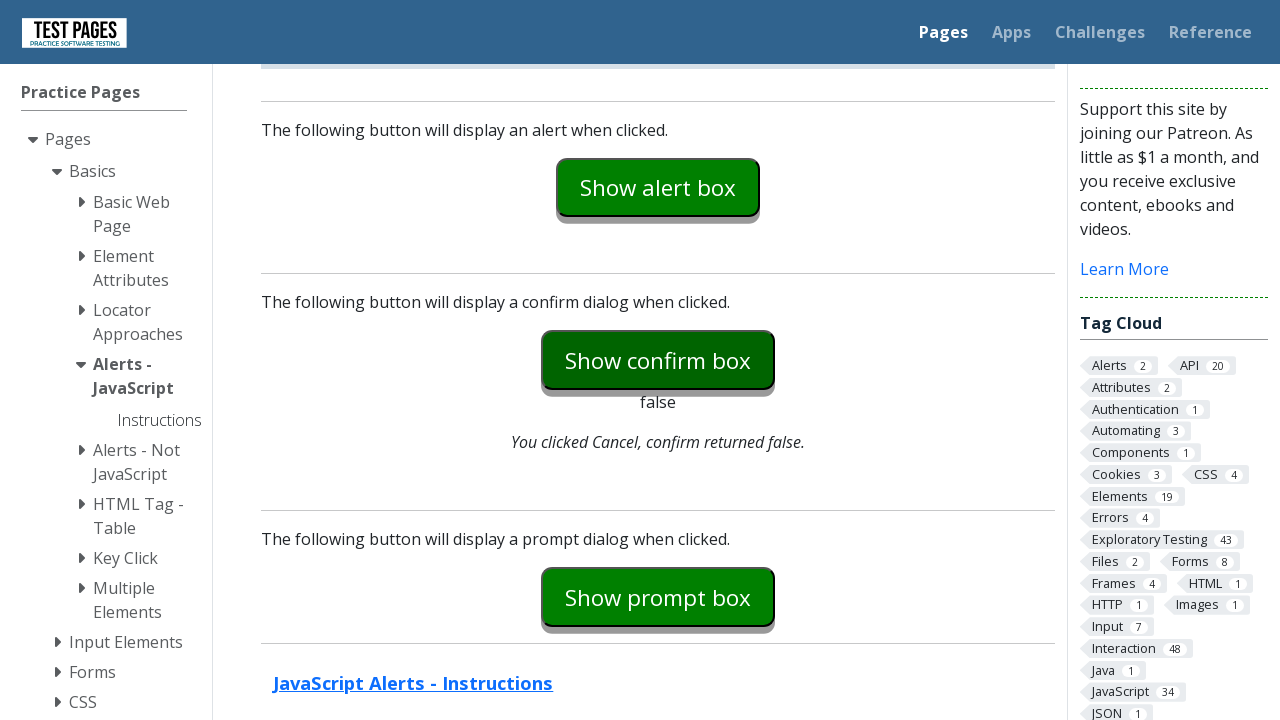